Tests that double-clicking the 'Double Click Me' button displays the double click confirmation message

Starting URL: https://demoqa.com/buttons/

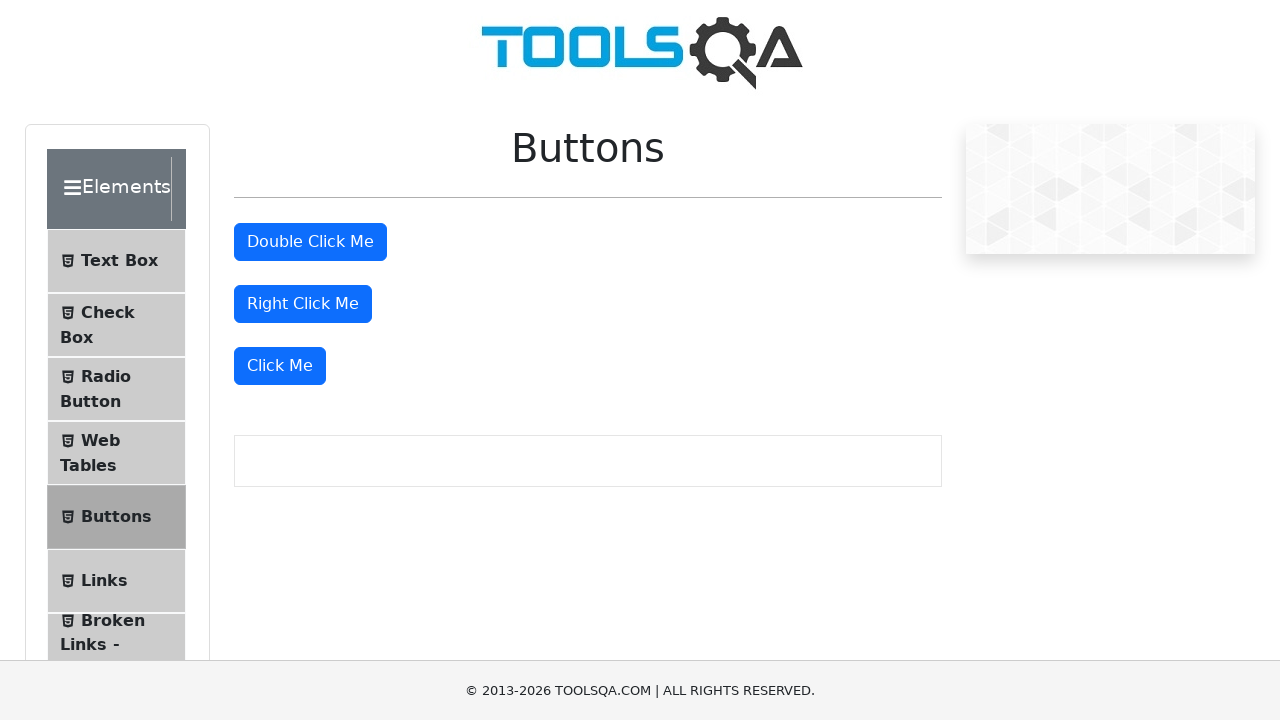

Primary button became visible
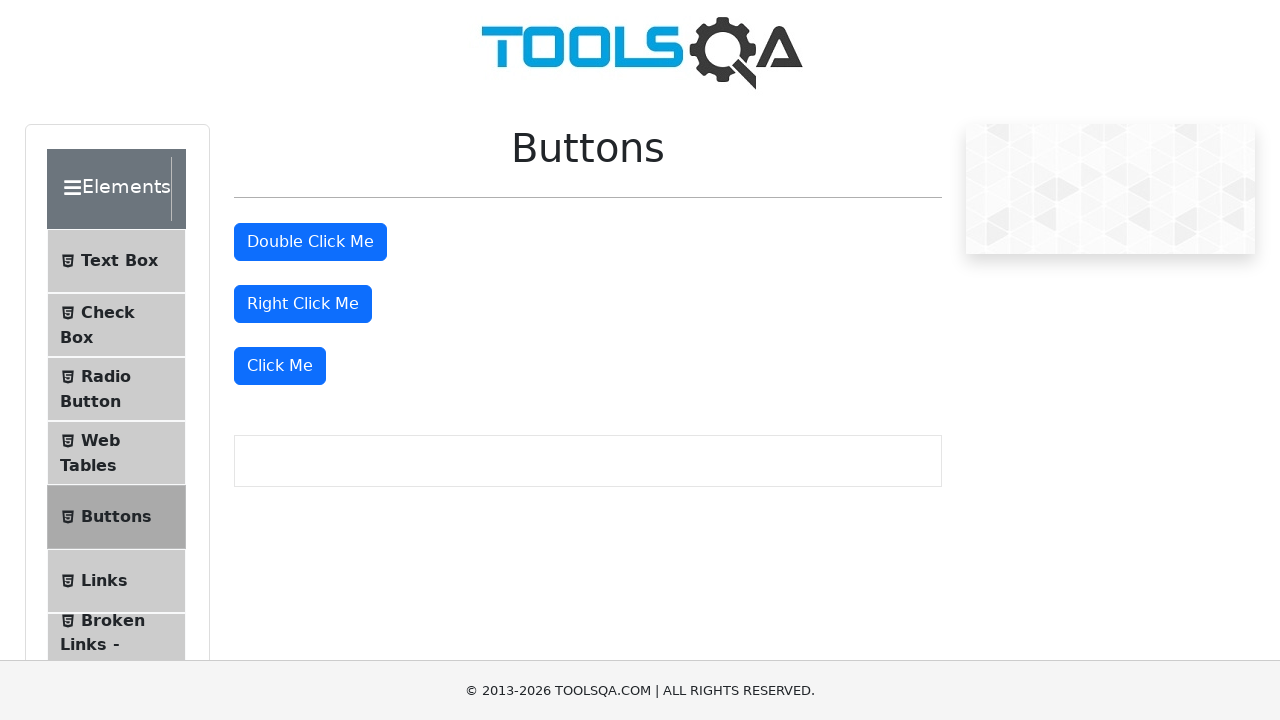

Double Click Me button became visible
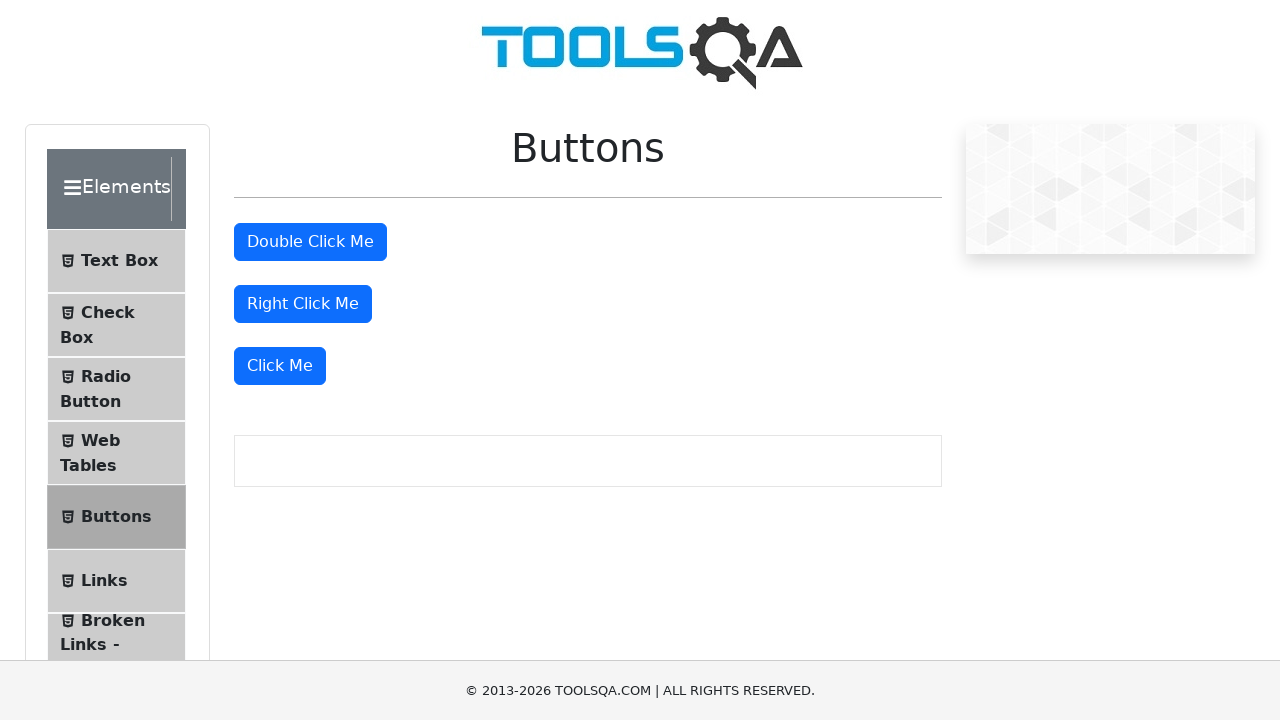

Double-clicked the Double Click Me button
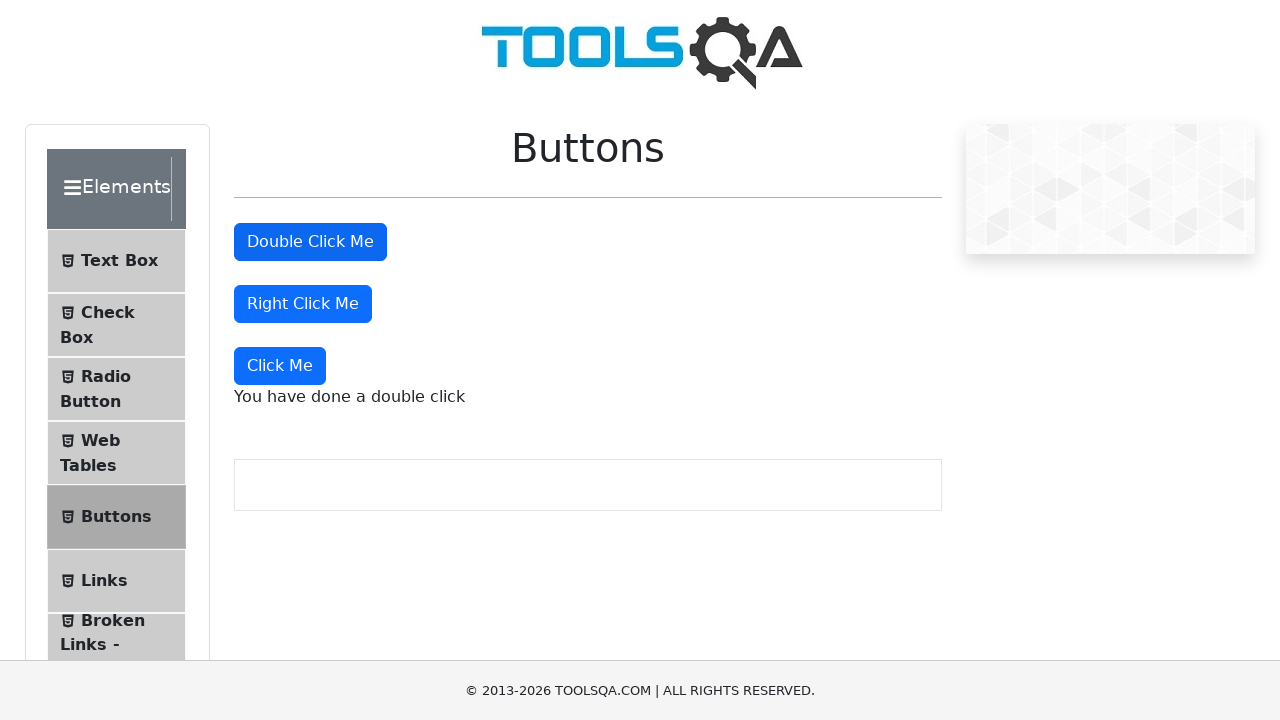

Located double click confirmation message element
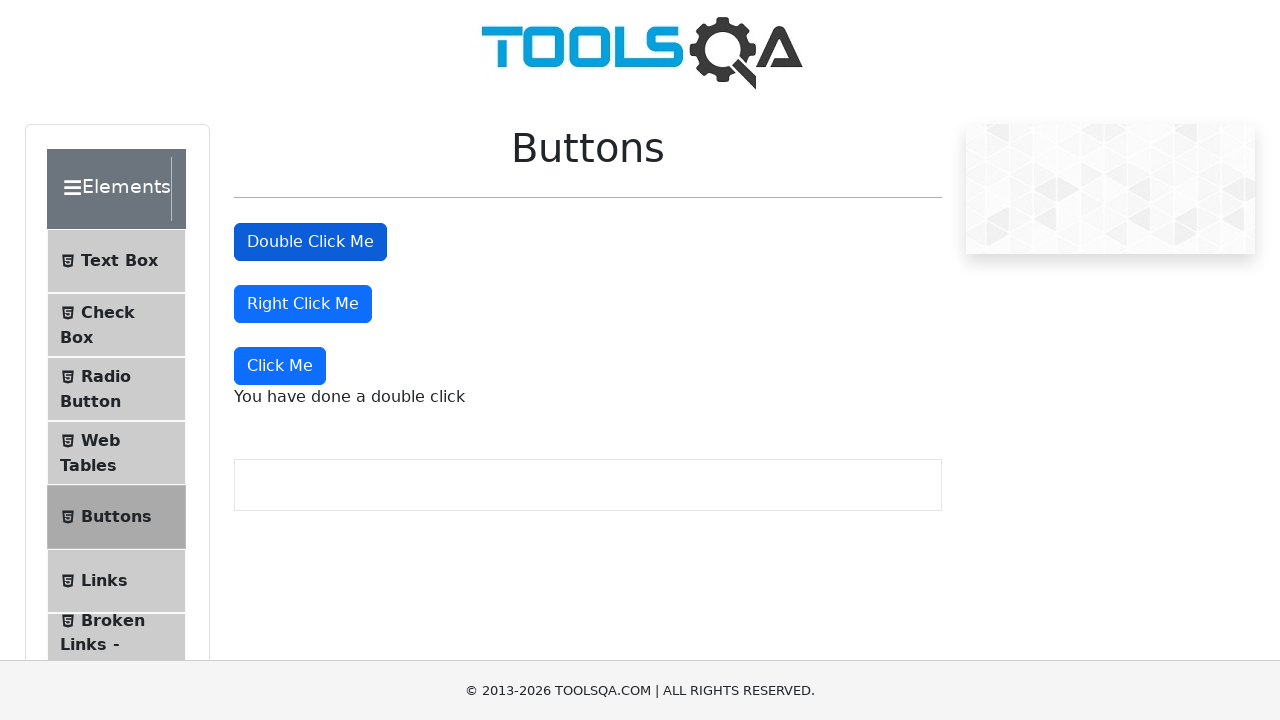

Verified double click confirmation message displays 'You have done a double click'
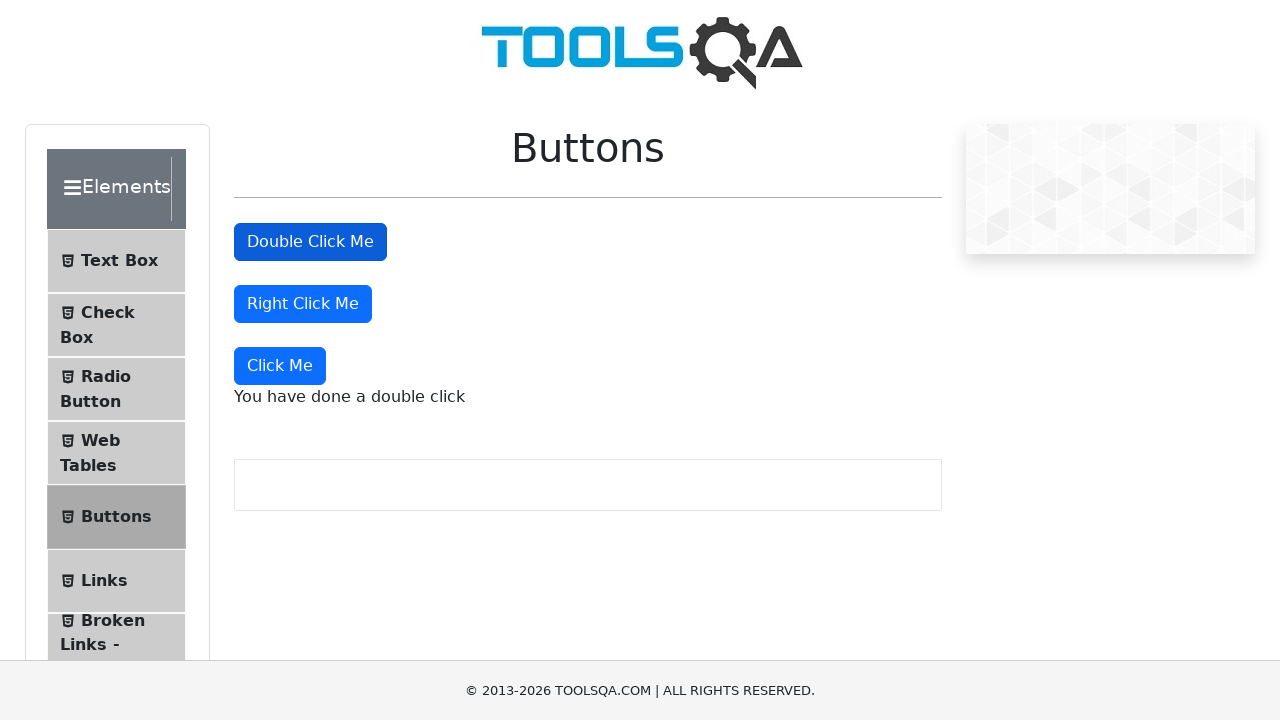

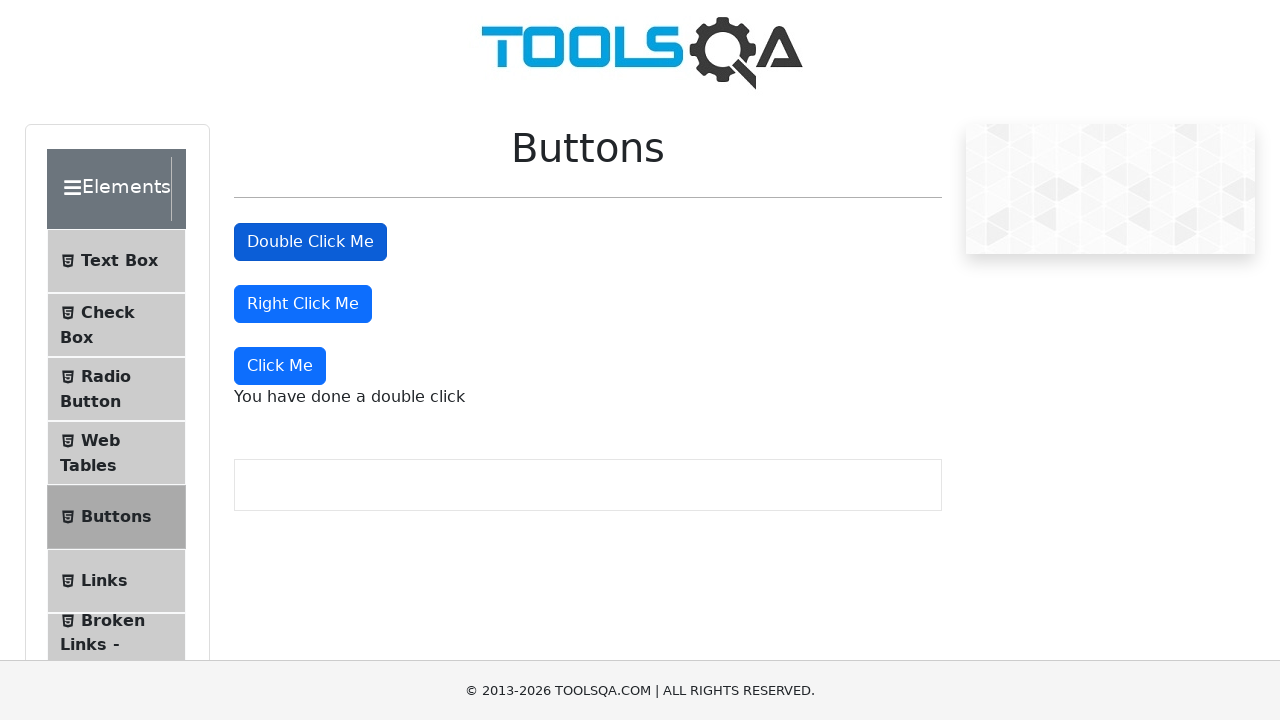